Tests various text input field interactions including typing, appending text, clearing fields, and verifying field states on a form testing page

Starting URL: https://leafground.com/input.xhtml

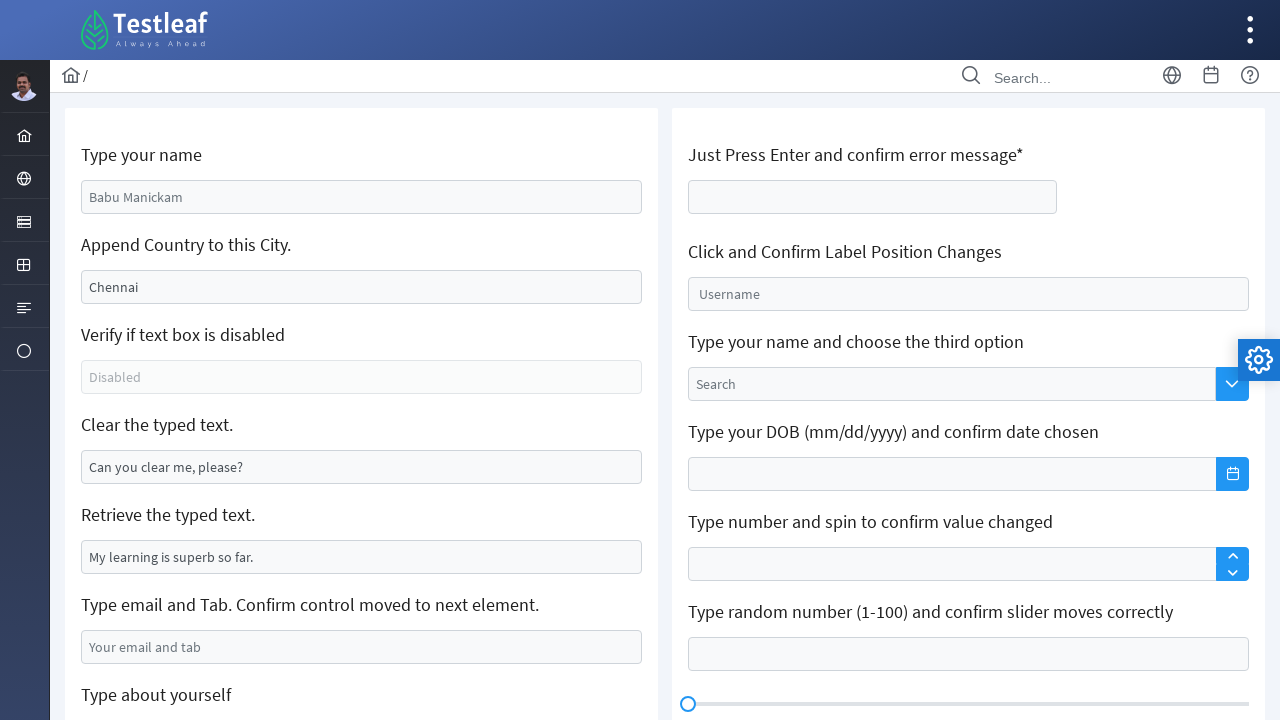

Filled name field with 'Shan Gunarathne' on #j_idt88\:name
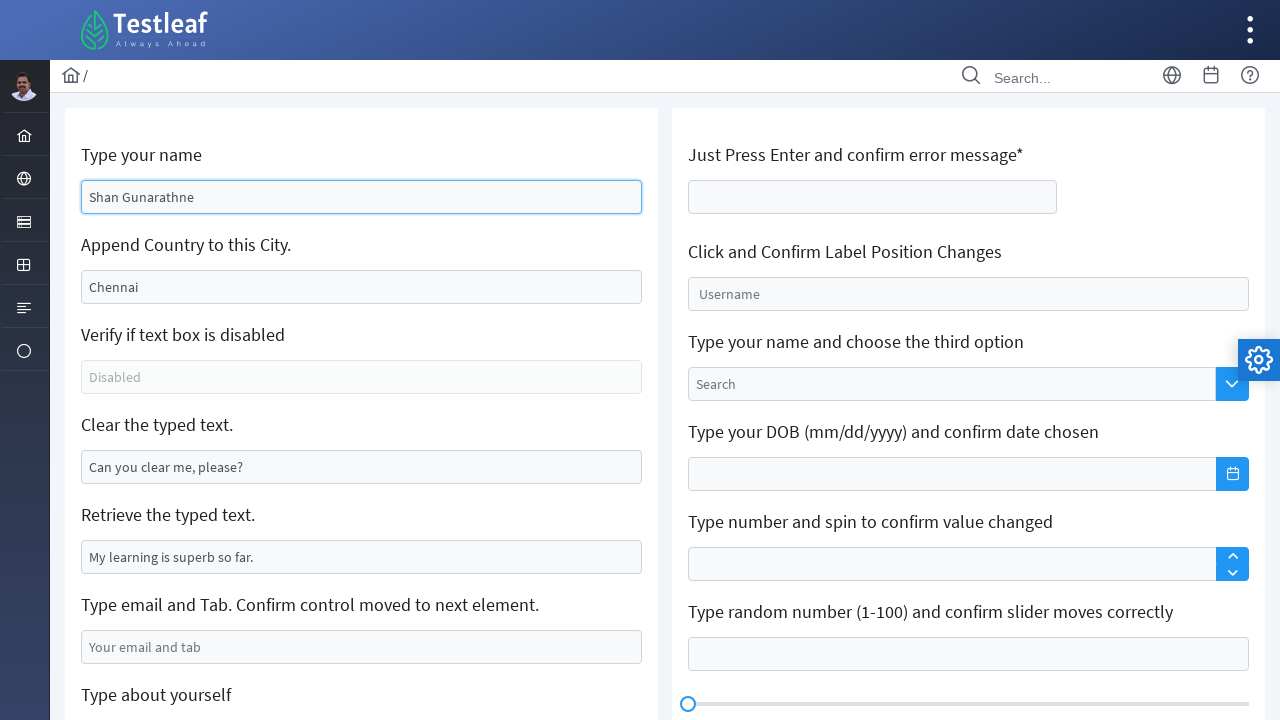

Filled country field with 'India' on #j_idt88\:j_idt91
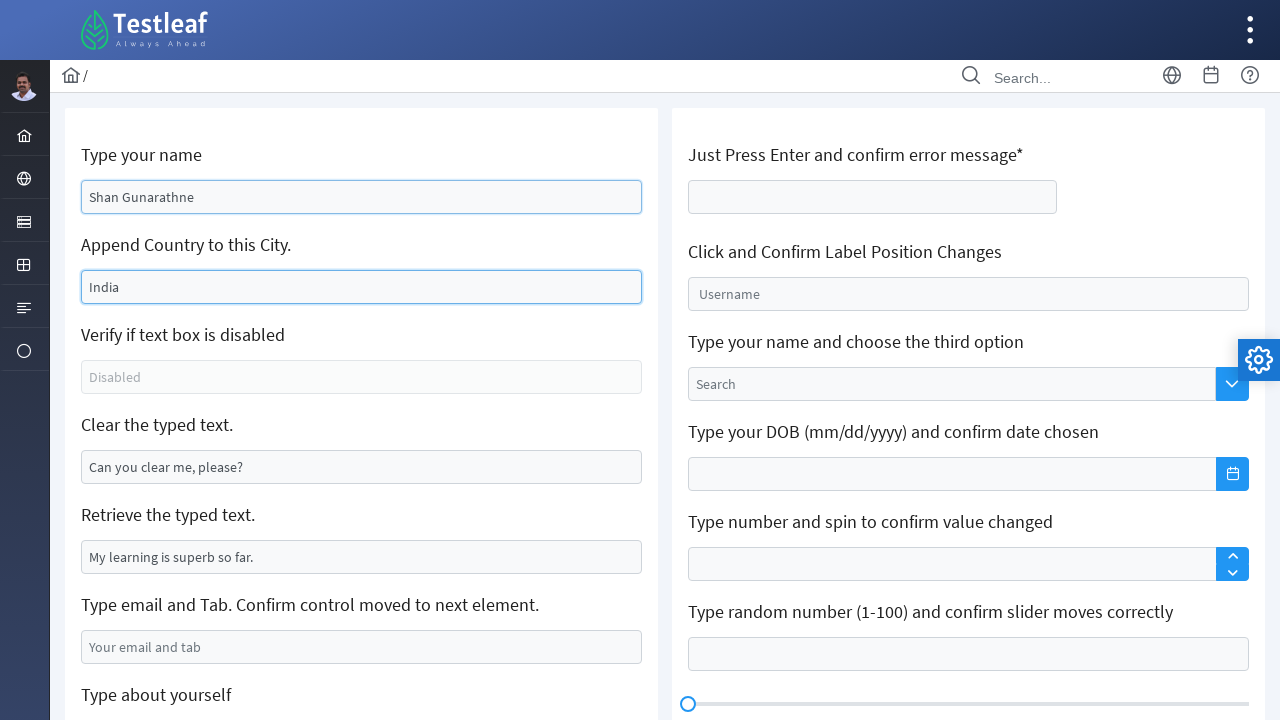

Checked if text box is enabled
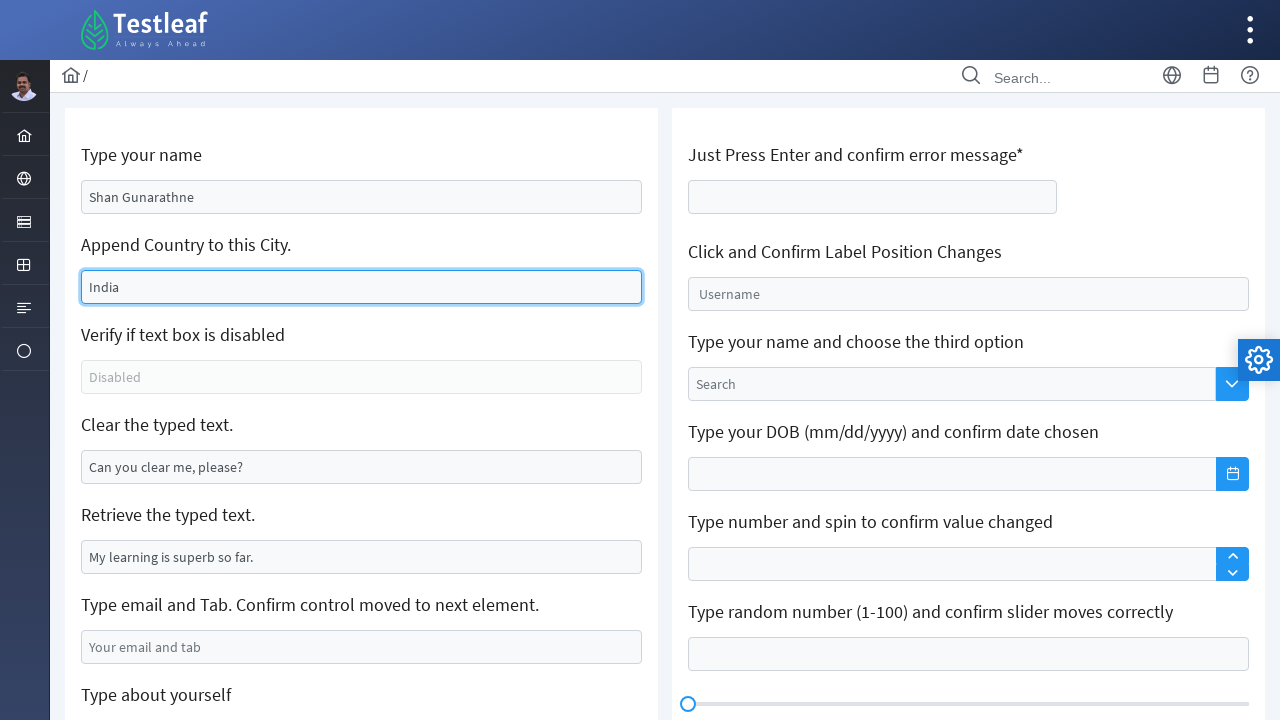

Cleared the text box on xpath=//*[@id='j_idt88:j_idt95']
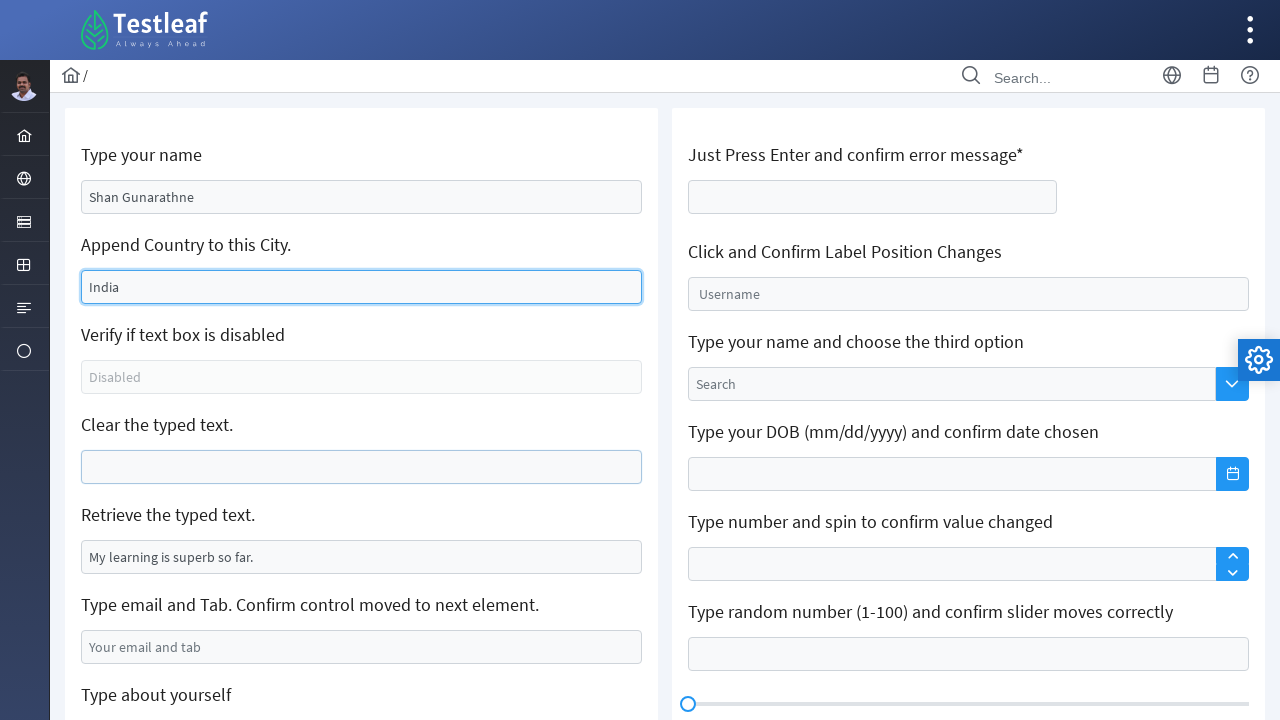

Retrieved text value from field
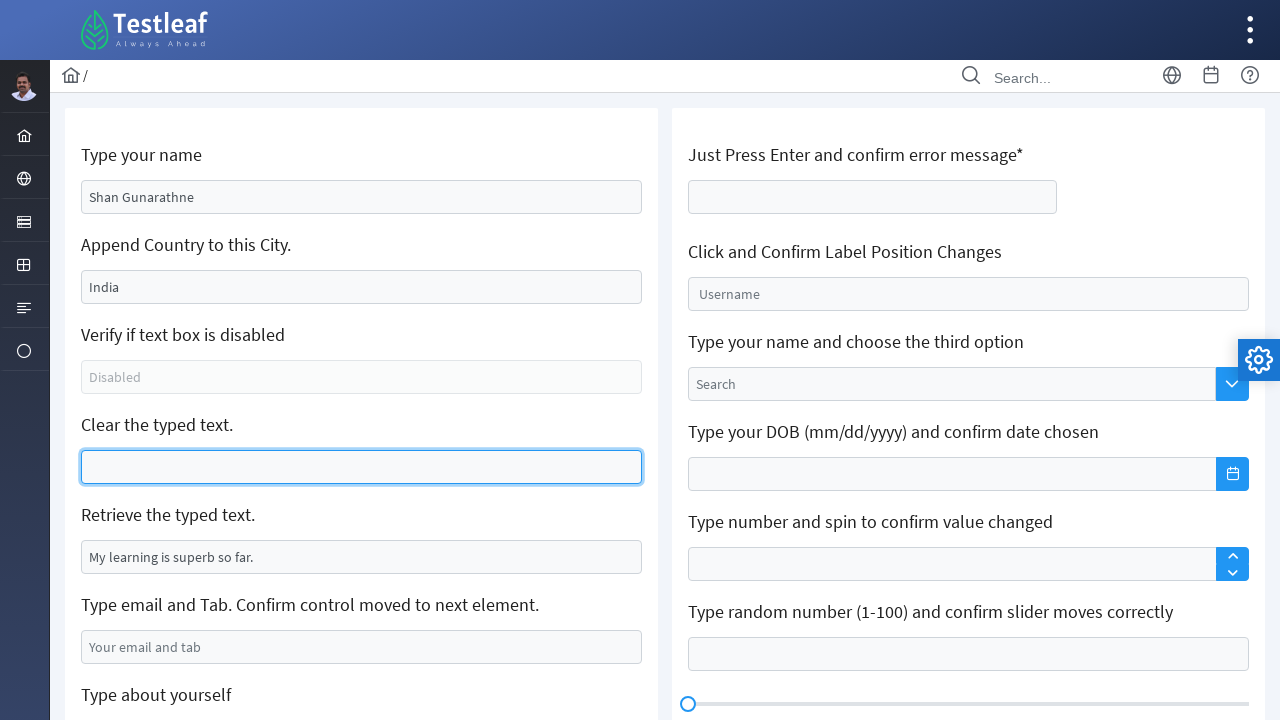

Filled email field with 'shangunarathne@gmail.com' on #j_idt88\:j_idt99
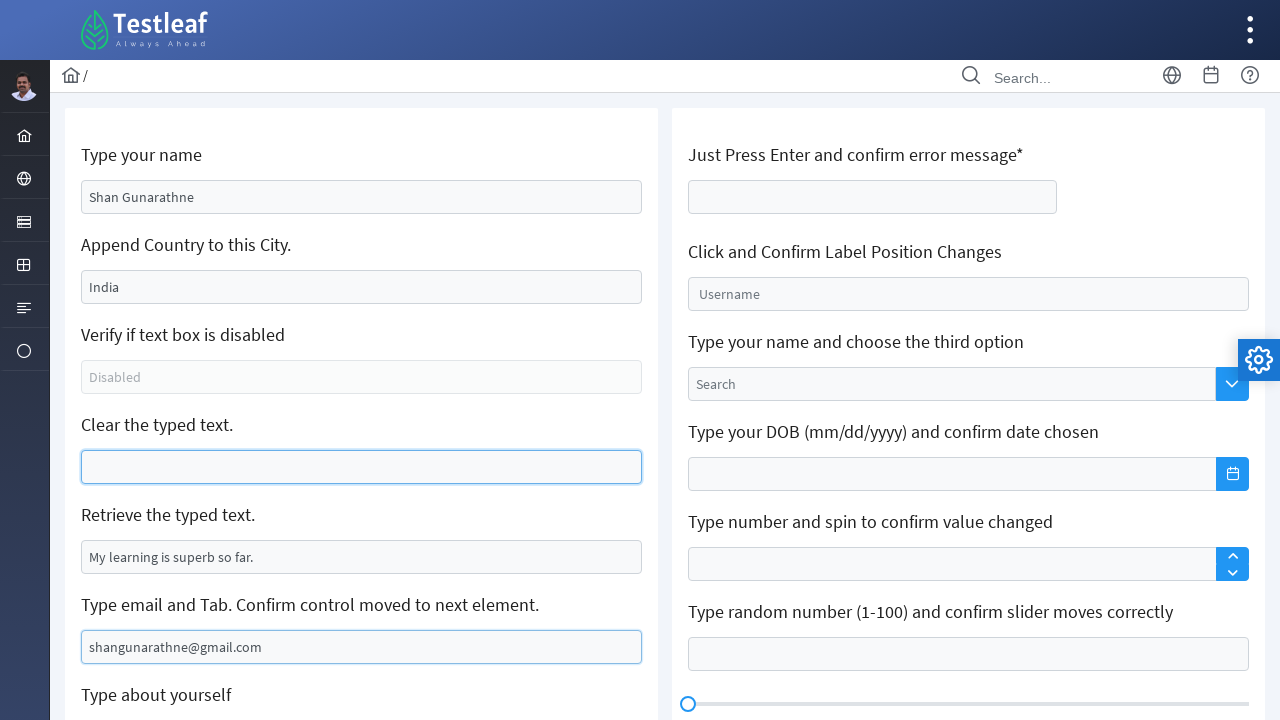

Pressed Tab key to move to next element
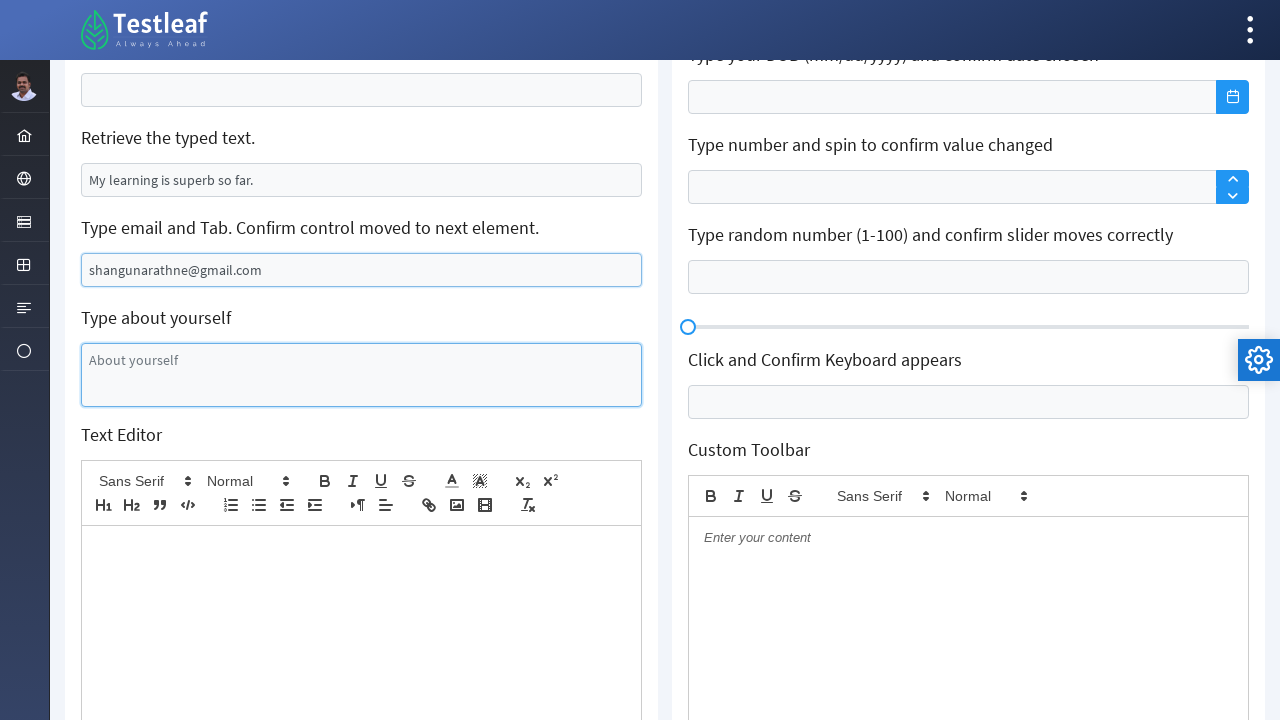

Typed 'Confirmed control moved to next element' in email field on #j_idt88\:j_idt99
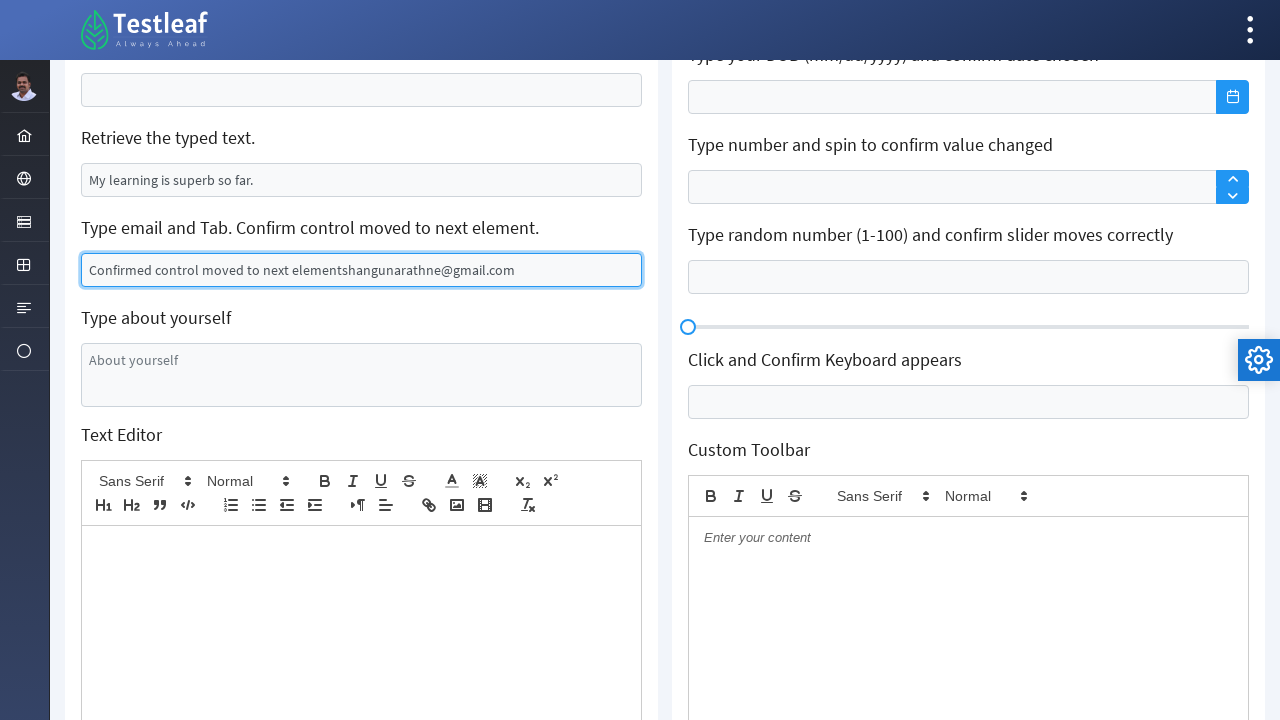

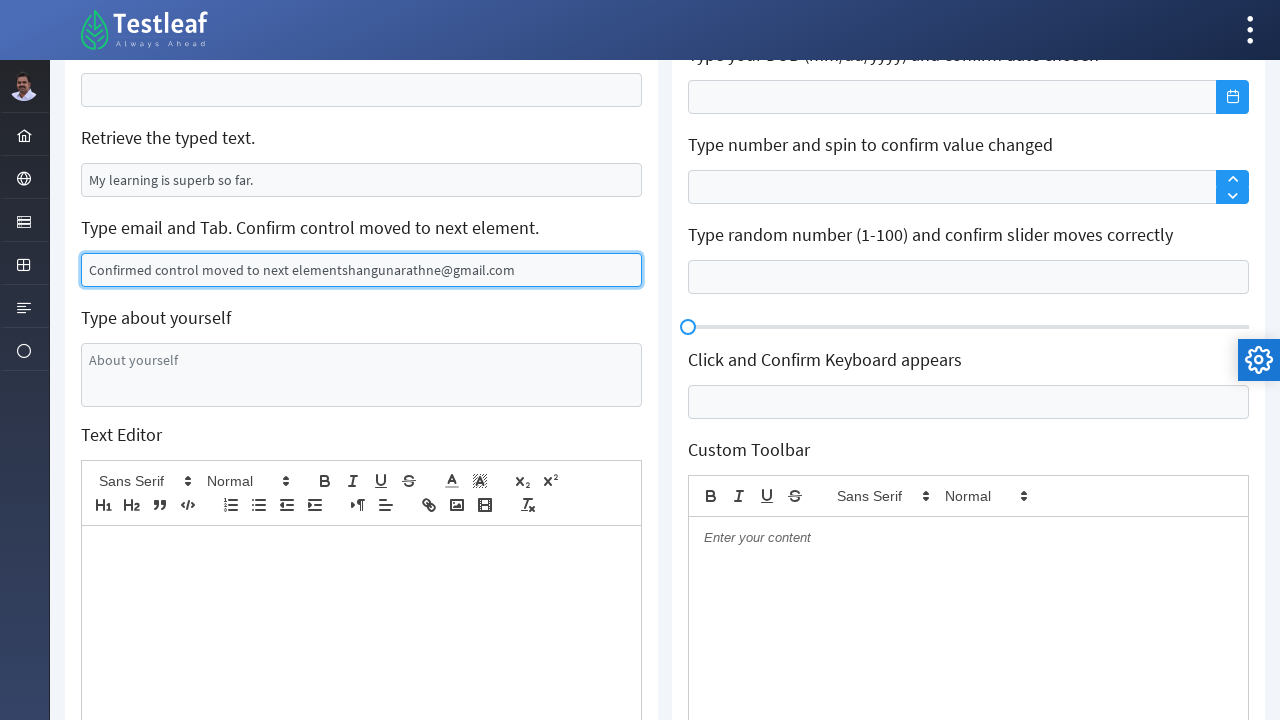